Navigates to a ToolsQA article page and scrolls to a specific link element about Page Object Model

Starting URL: https://www.toolsqa.com/selenium-webdriver/page-factory-in-selenium/

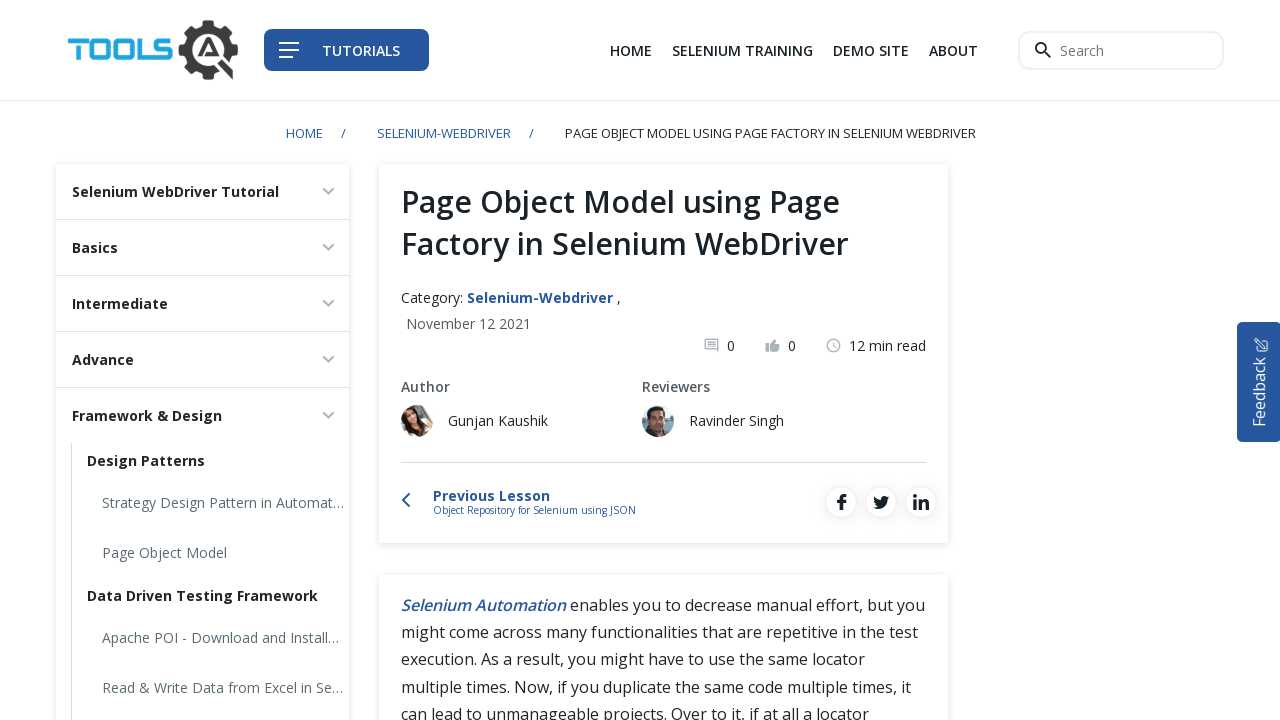

Navigated to ToolsQA Page Factory article page
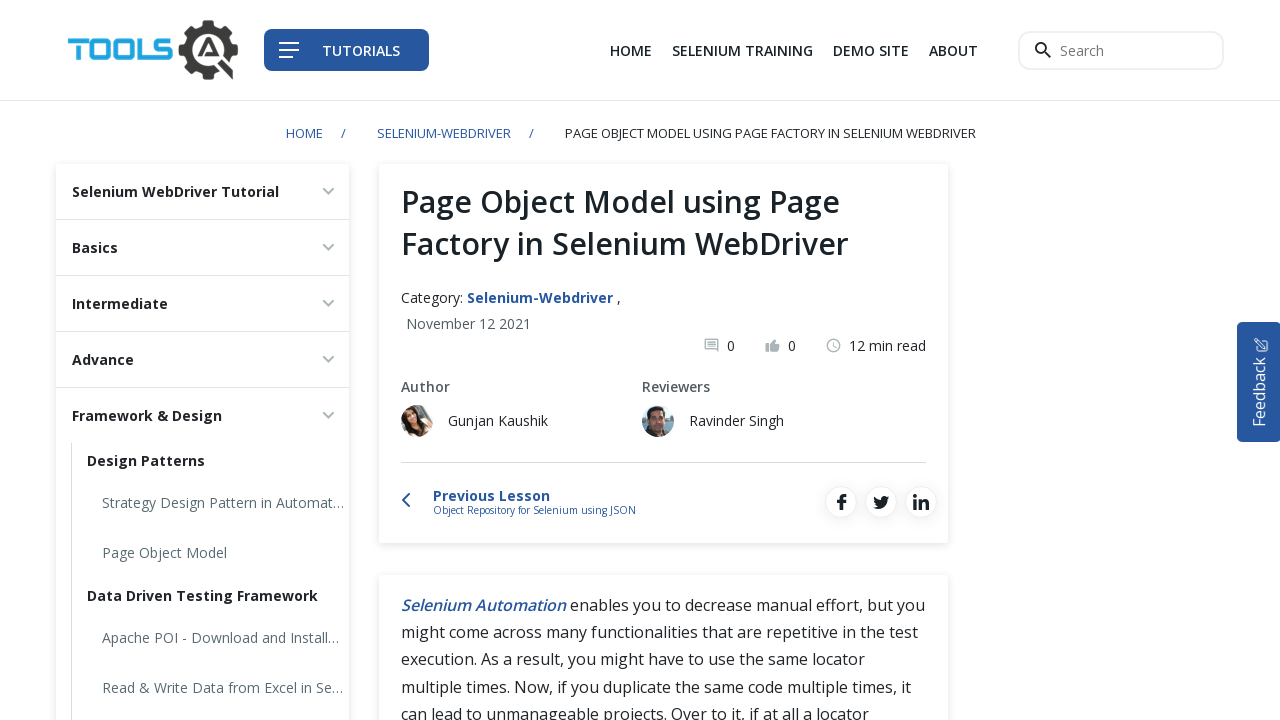

Located Page Object Model link element
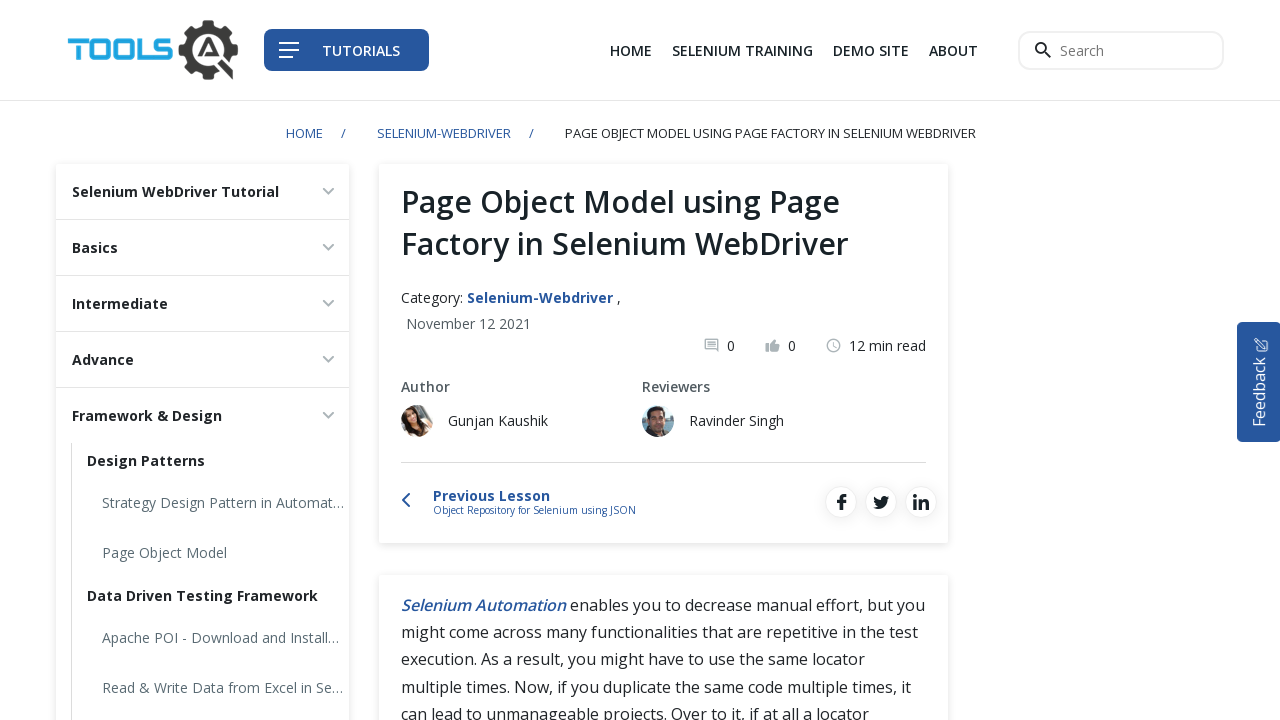

Scrolled to Page Object Model link element
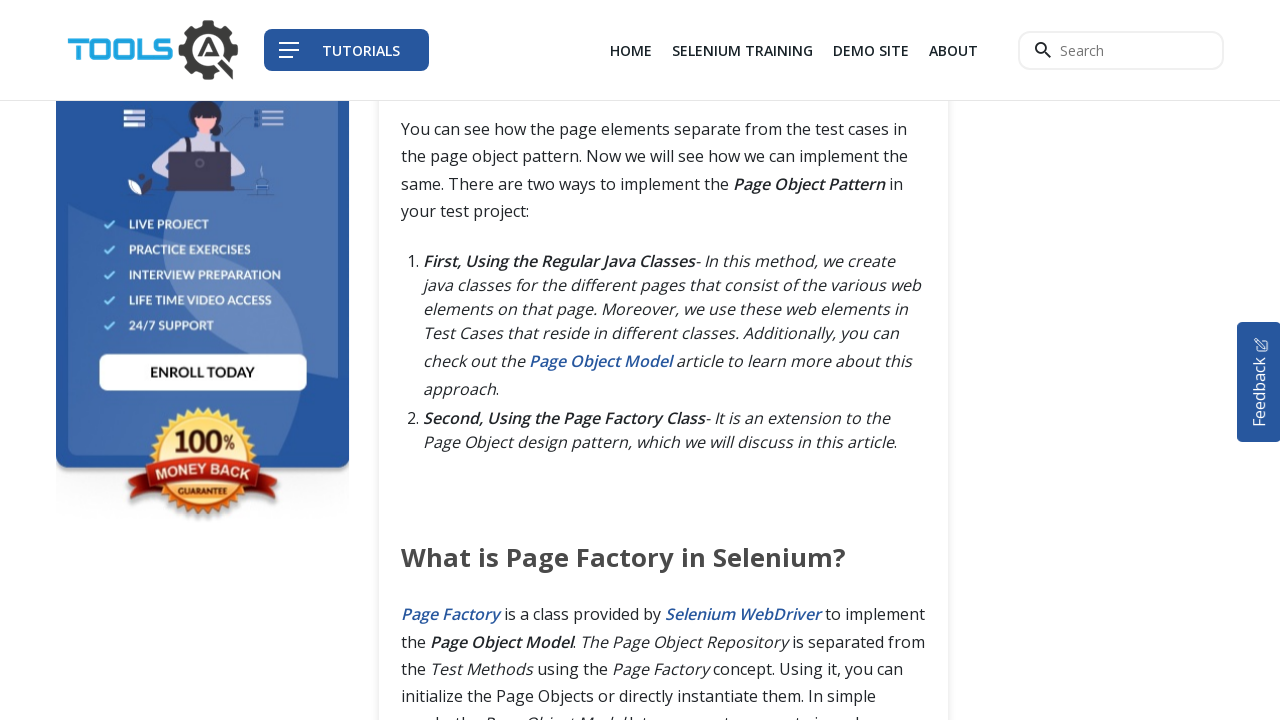

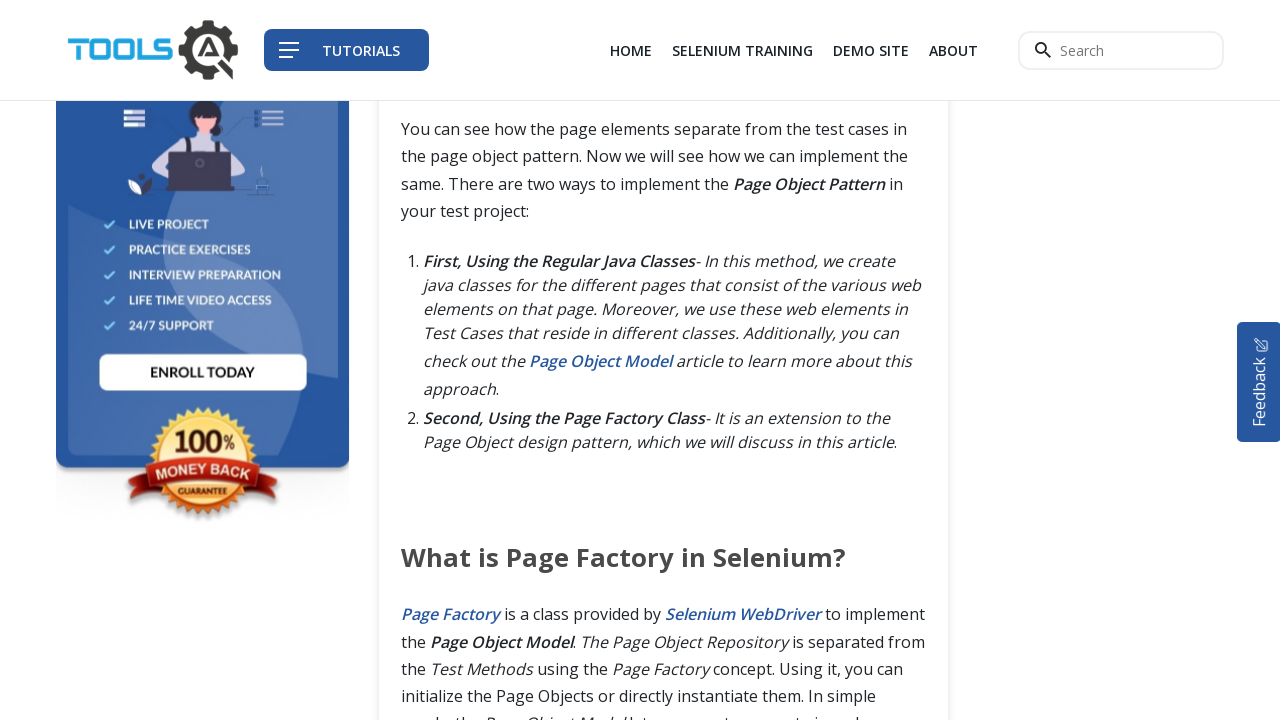